Navigates to nopcommerce demo site and opens OrangeHRM demo page in a new tab

Starting URL: https://demo.nopcommerce.com/

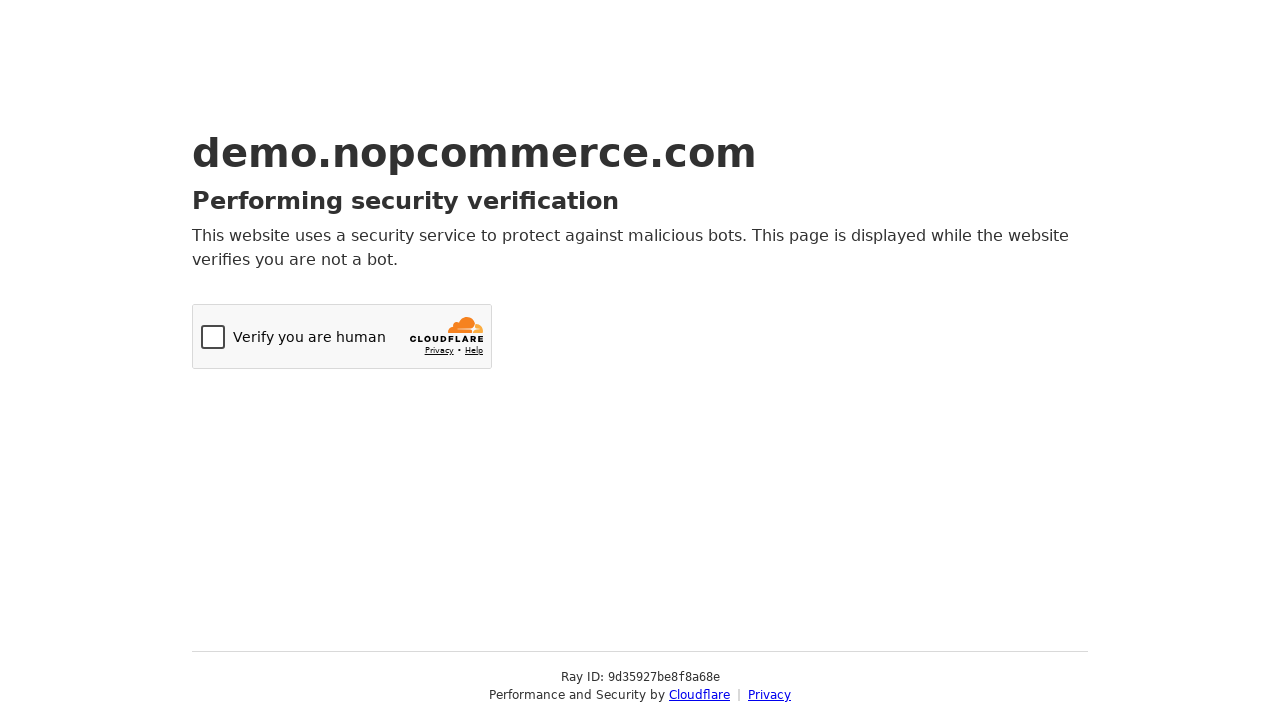

Opened new tab
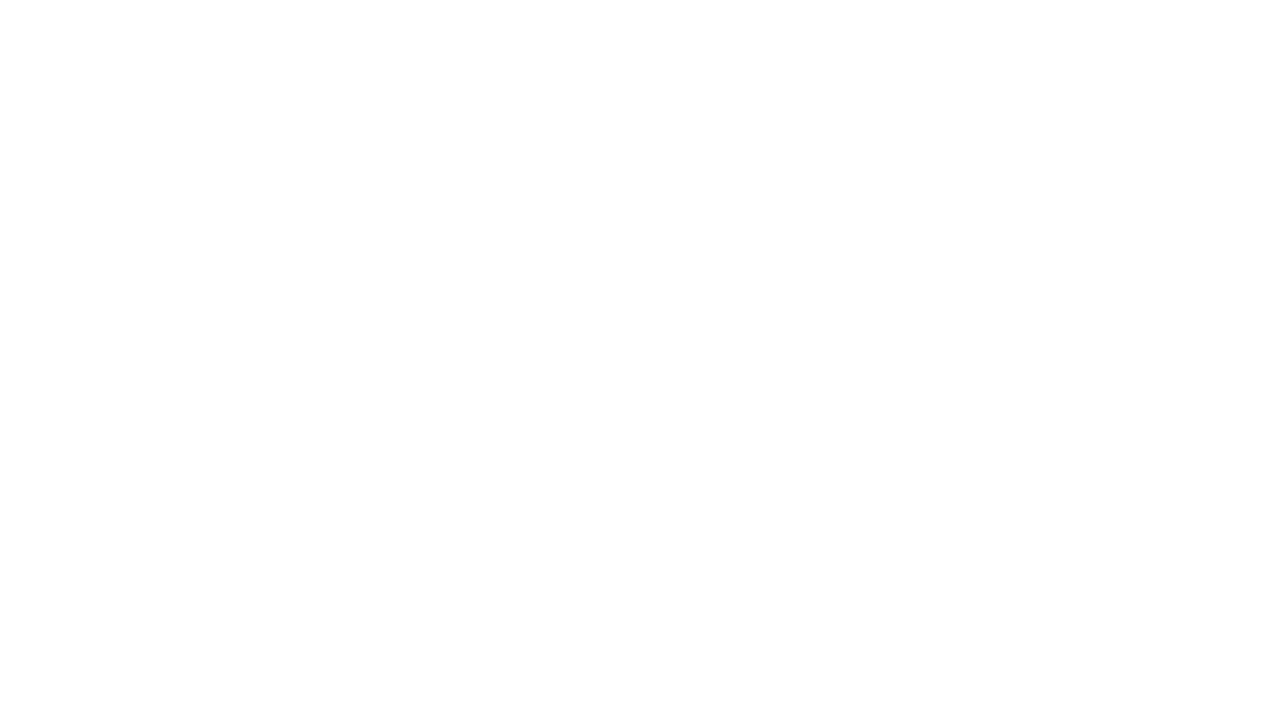

Navigated to OrangeHRM demo page in new tab
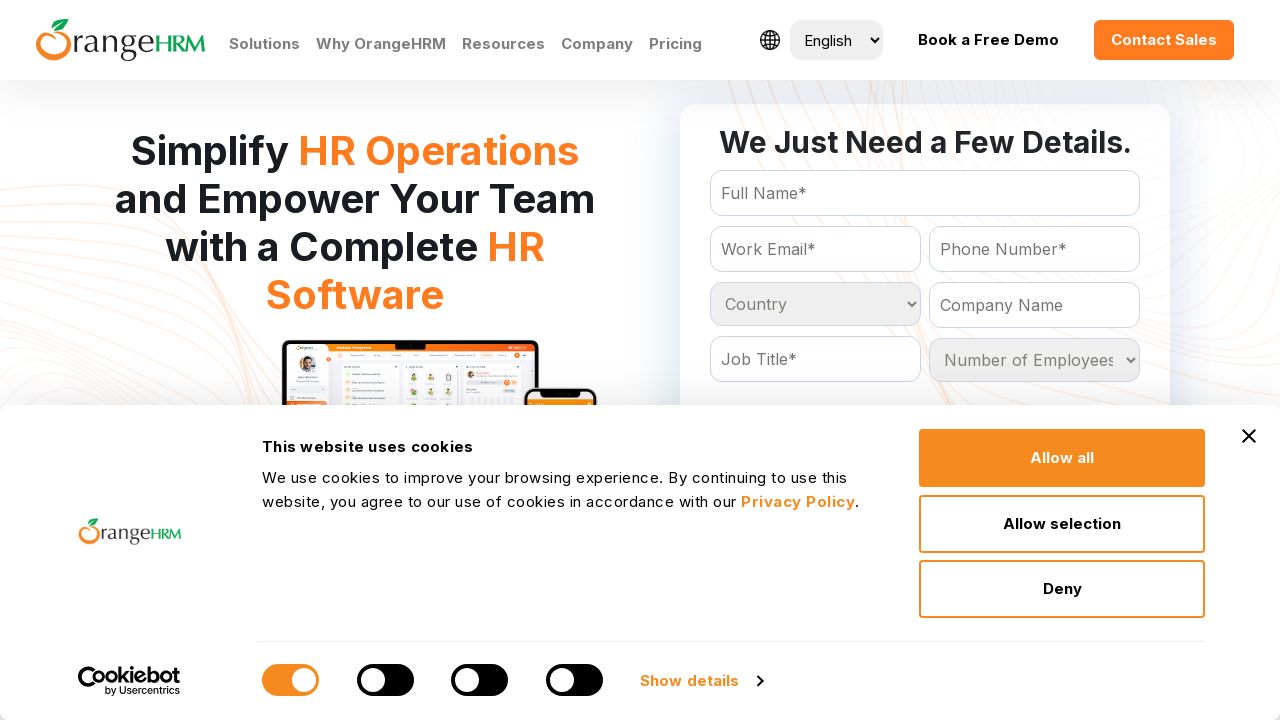

OrangeHRM demo page loaded successfully
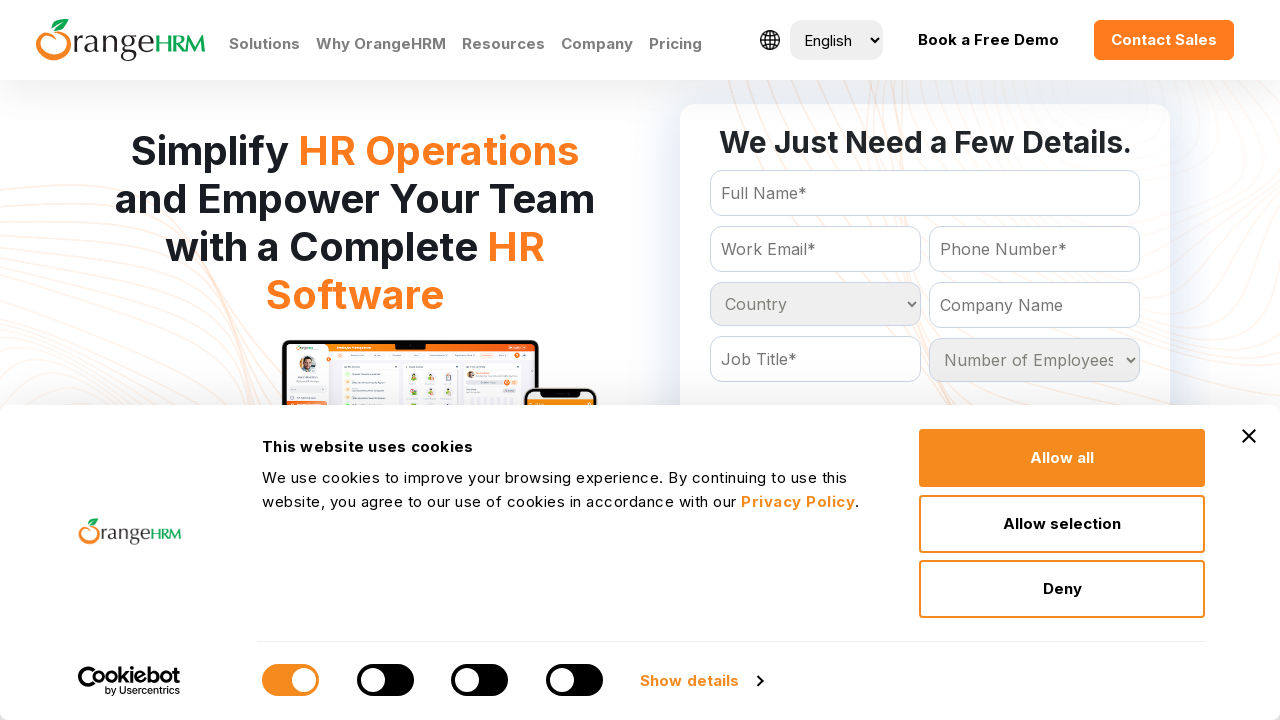

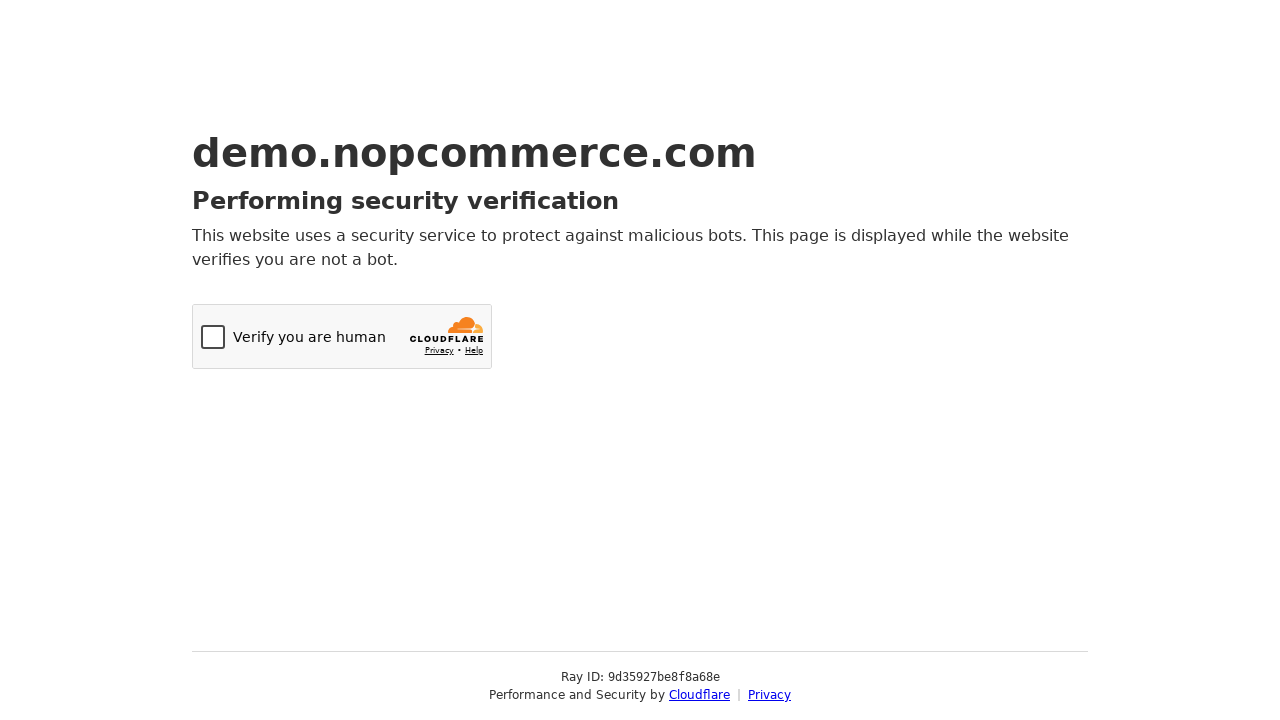